Tests explicit waiting by navigating to a loading images page and using an explicit wait for a landscape image element

Starting URL: https://bonigarcia.dev/selenium-webdriver-java/loading-images.html

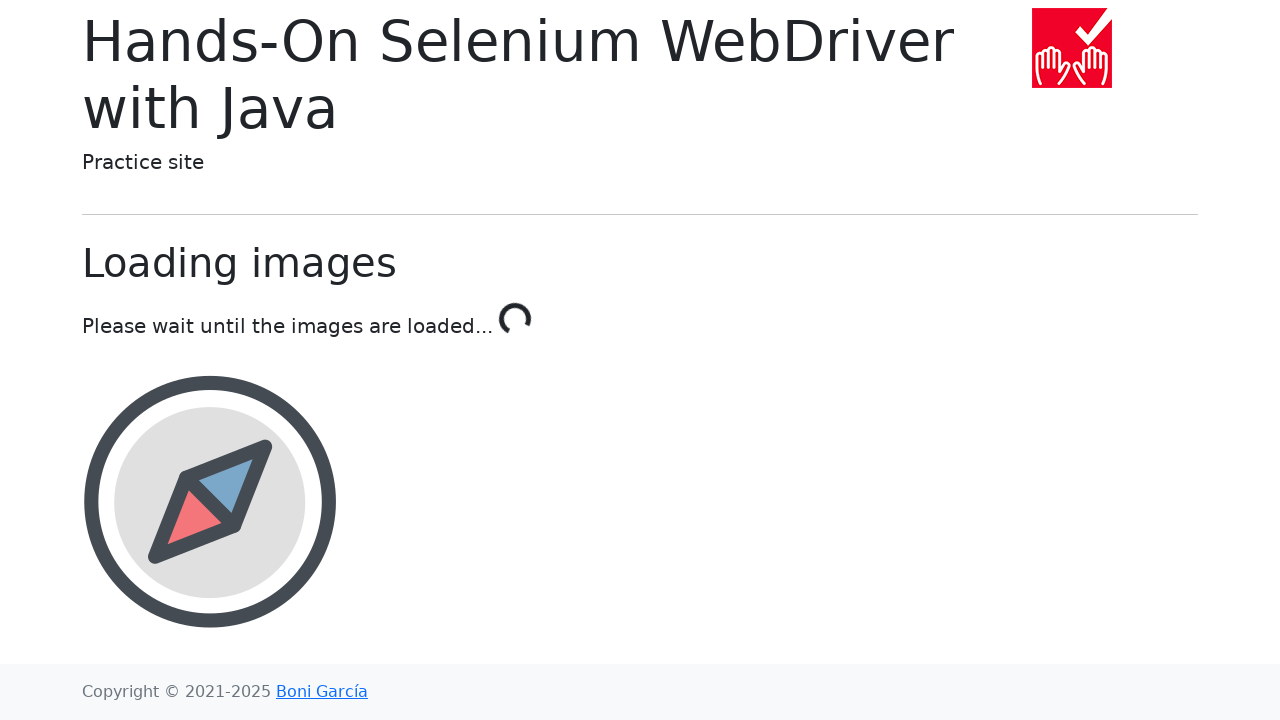

Navigated to loading images page
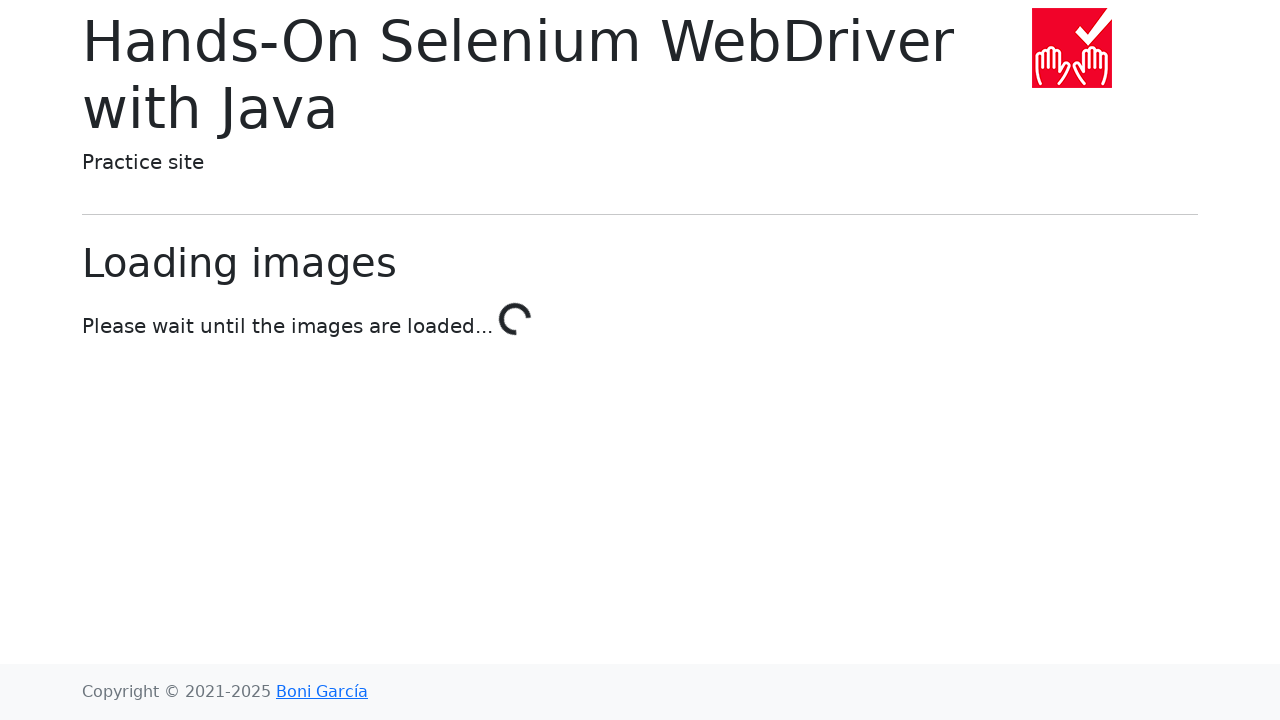

Explicitly waited for landscape image element to be present
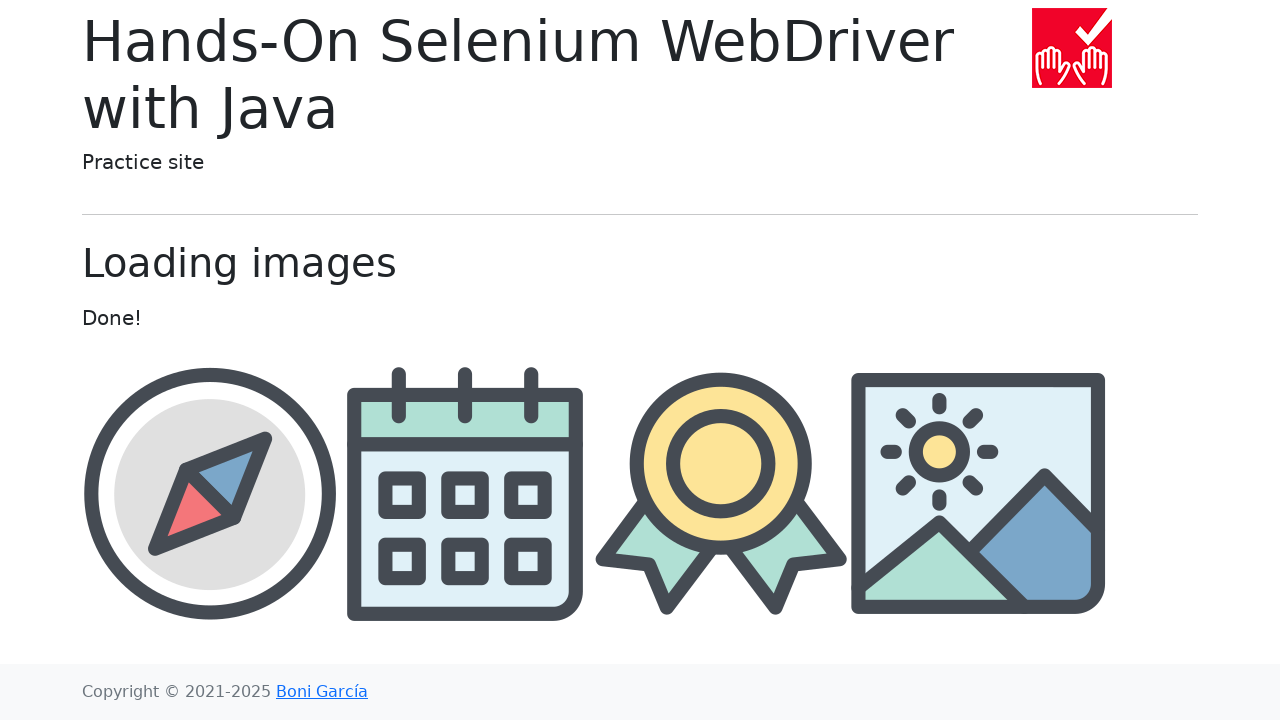

Retrieved src attribute from landscape image element
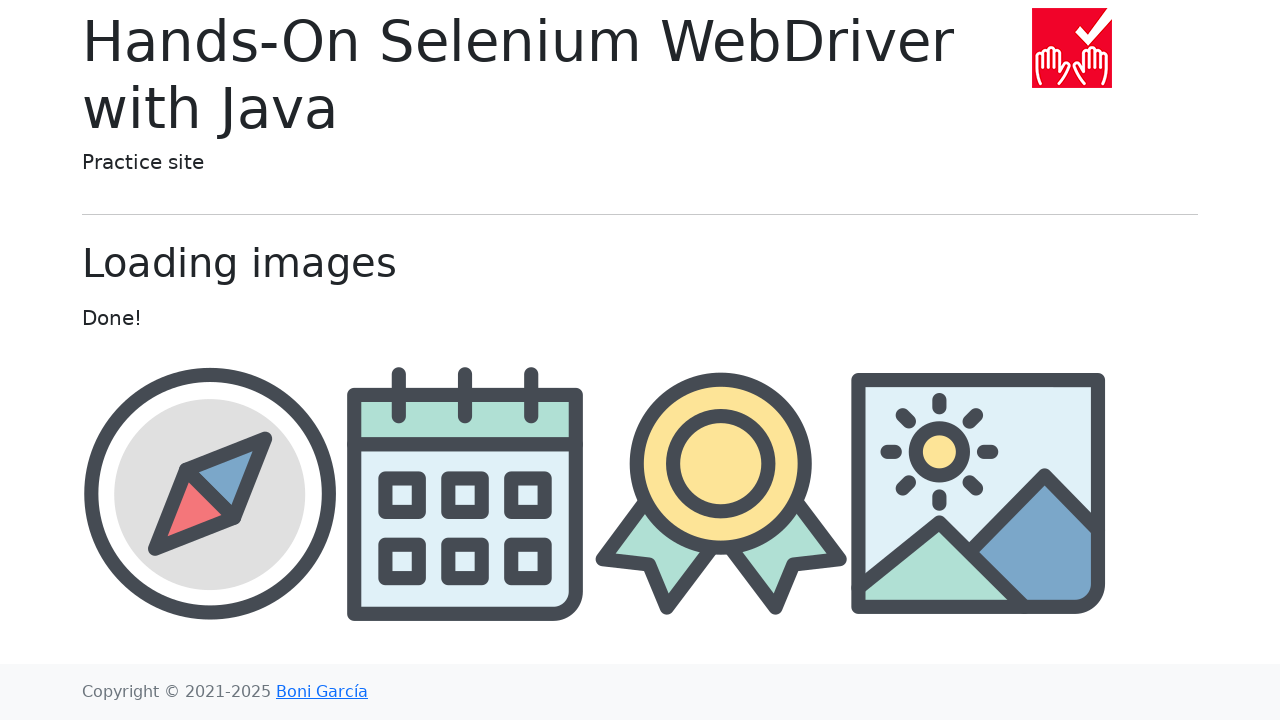

Verified that src attribute contains 'landscape'
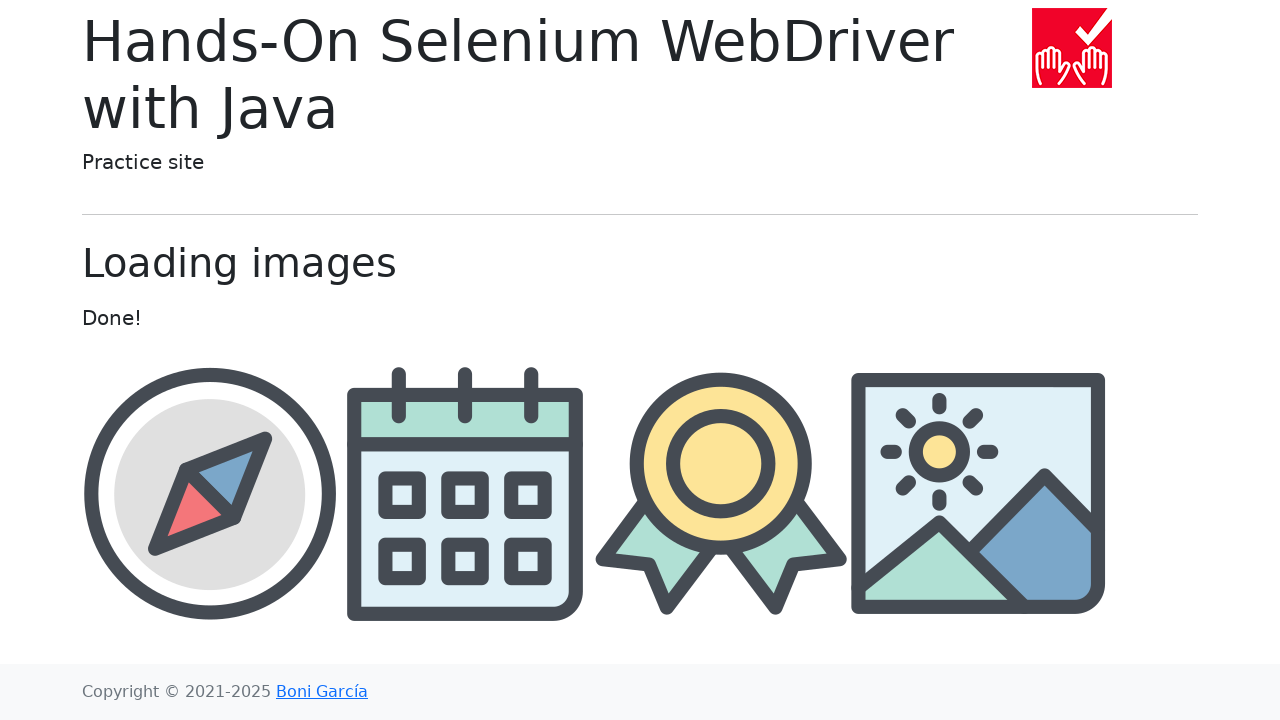

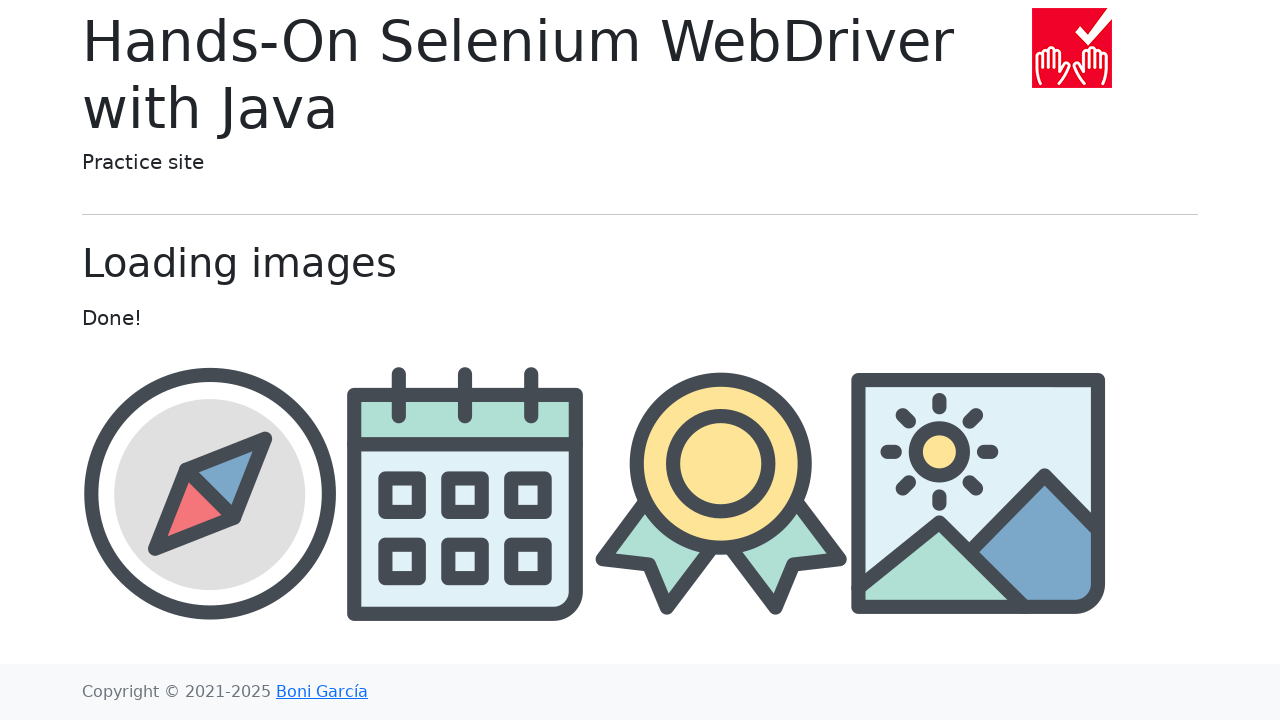